Navigates to VWO login page and clicks on the "Start a free trial" link using partial link text matching

Starting URL: http://app.vwo.com

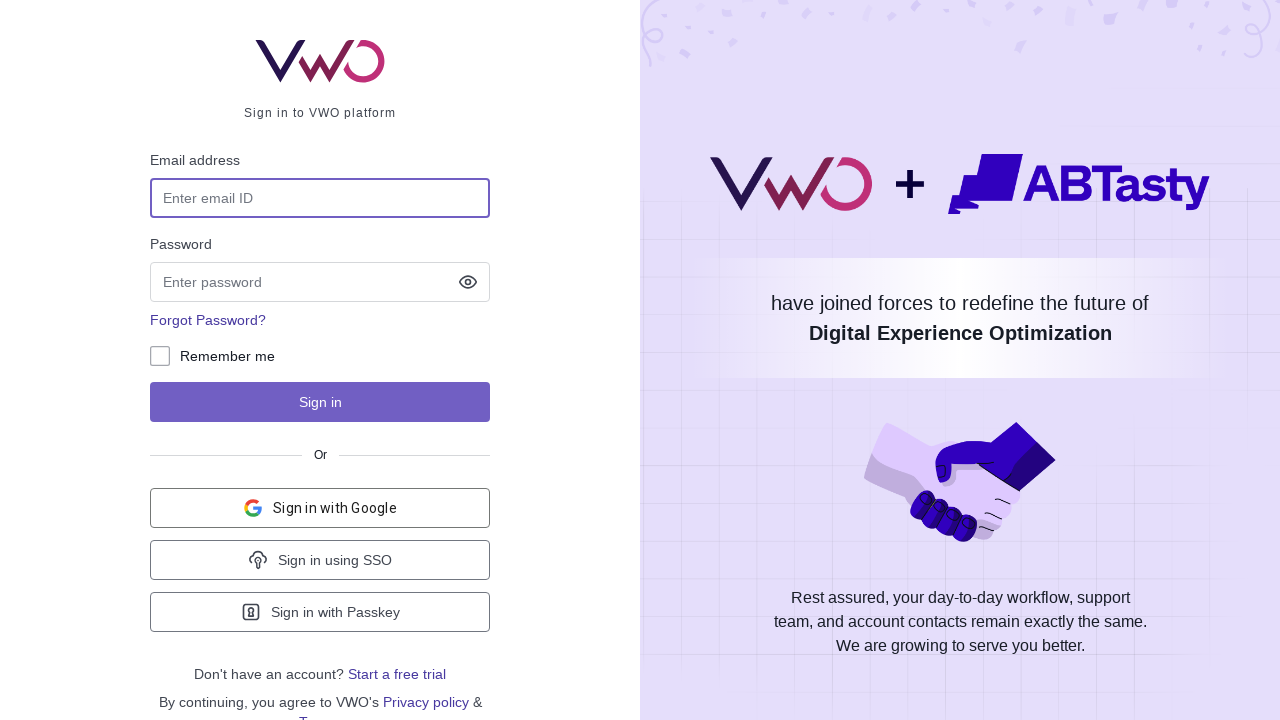

Navigated to VWO login page at http://app.vwo.com
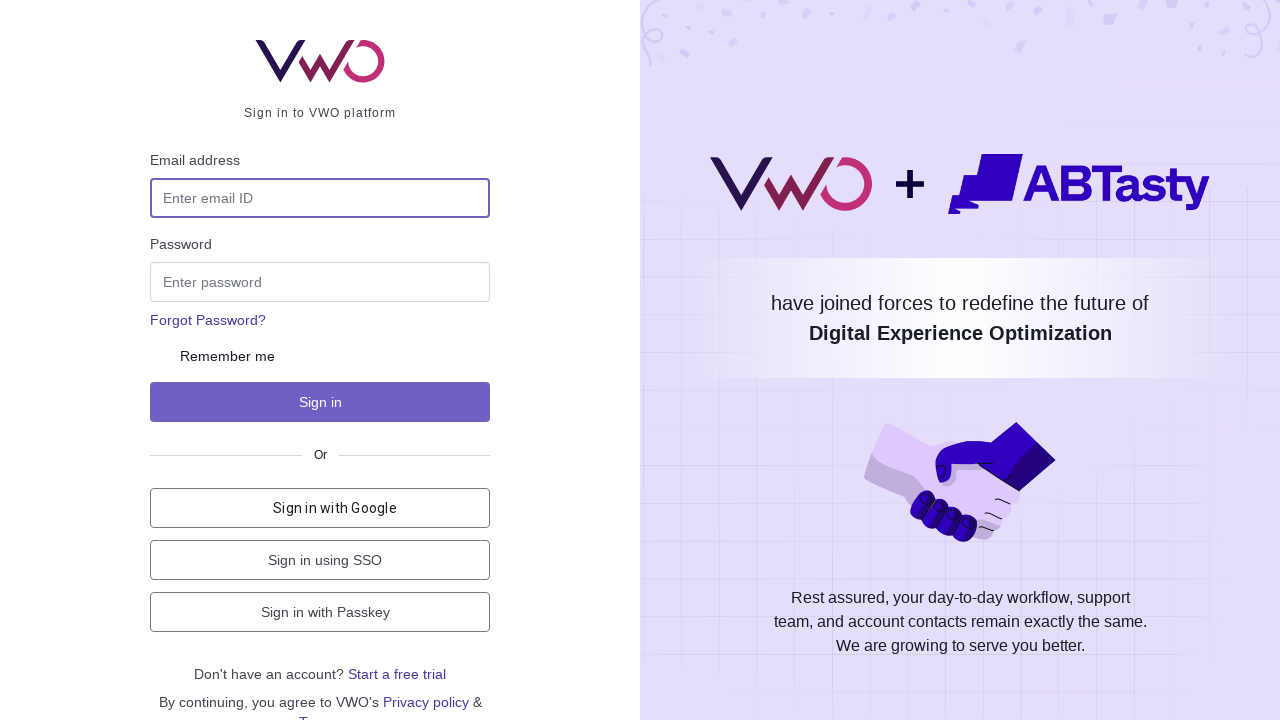

Clicked on 'Start a free trial' link using partial text matching at (397, 674) on a:has-text('Start')
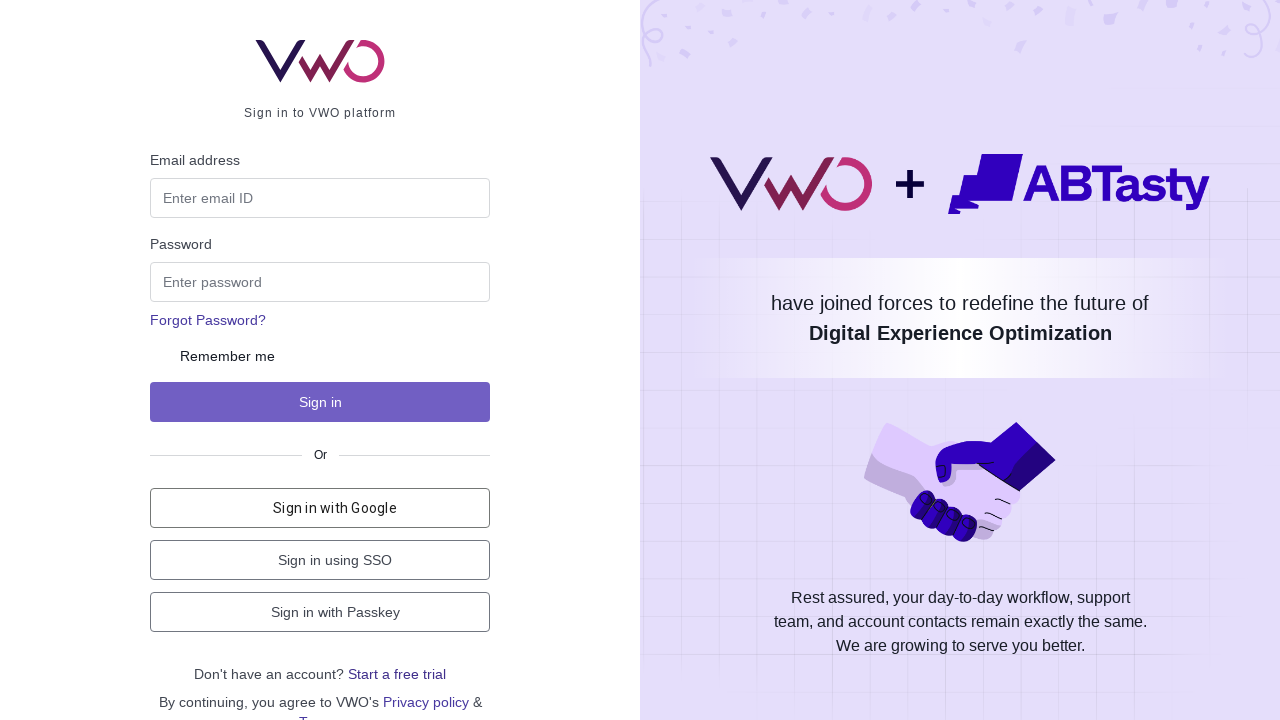

Waited for page navigation to complete (networkidle state)
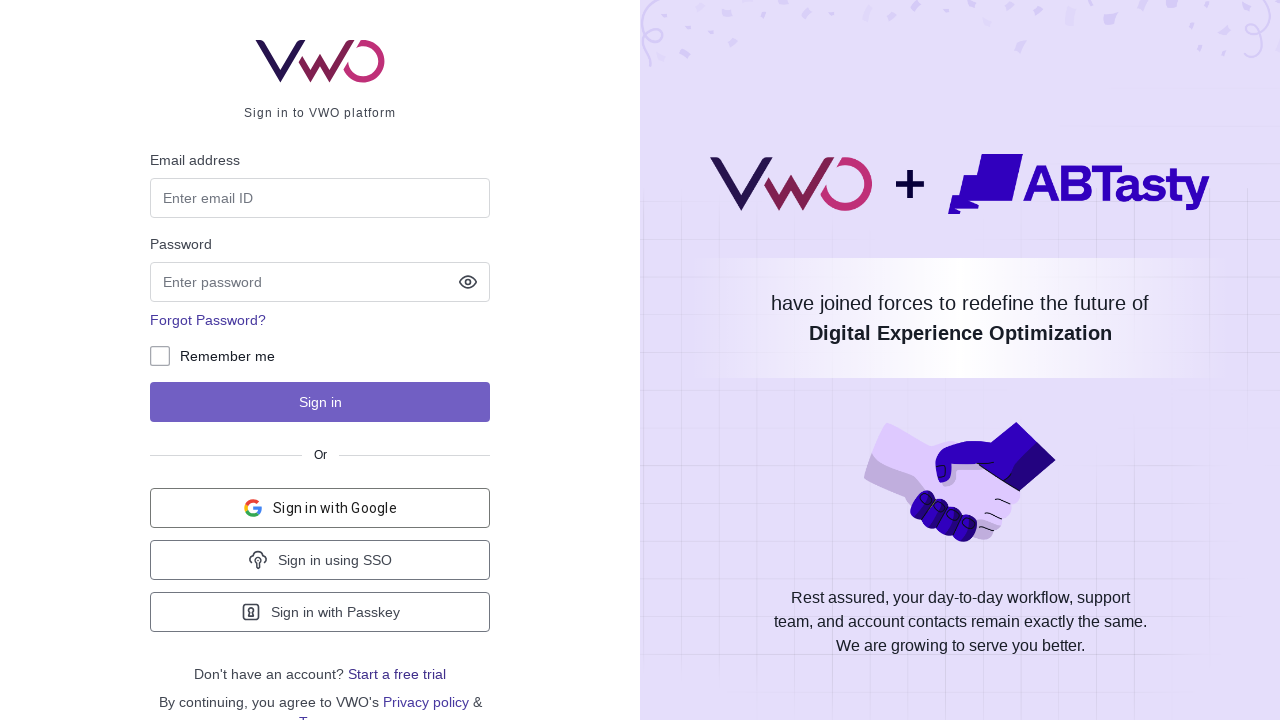

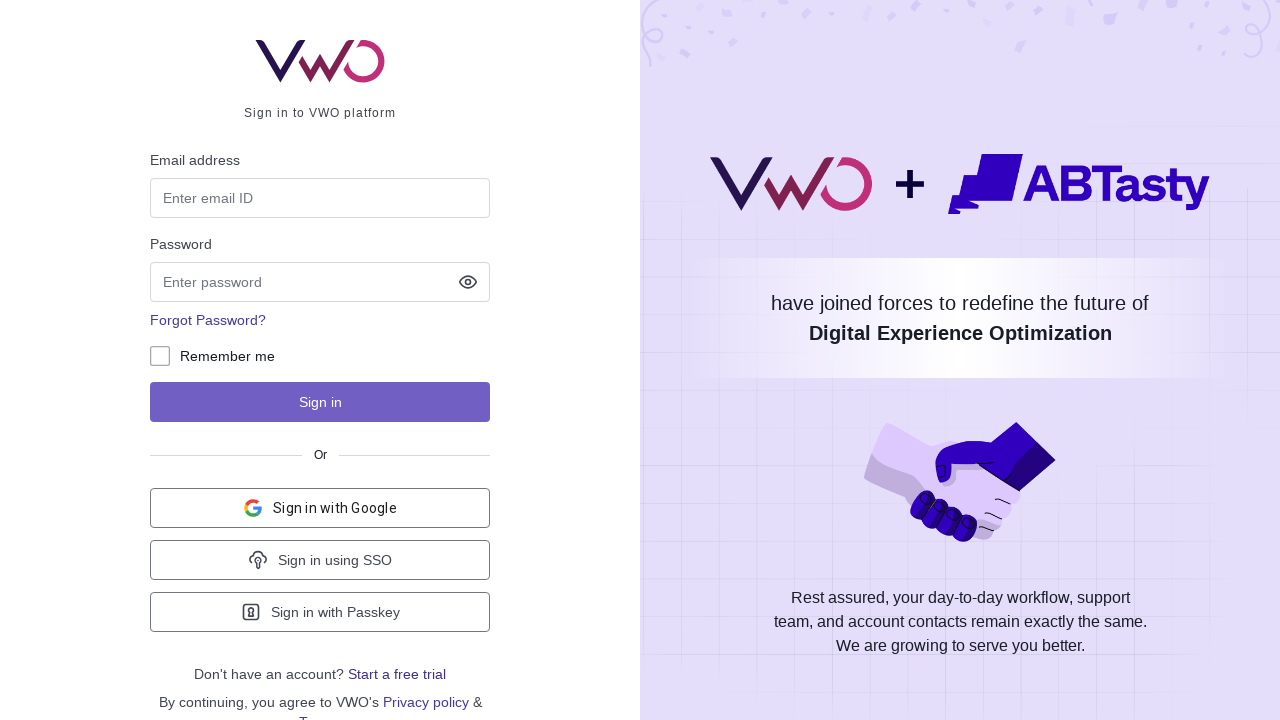